Checks if the OrangeHRM logo is displayed on the login page

Starting URL: https://opensource-demo.orangehrmlive.com/web/index.php/auth/login

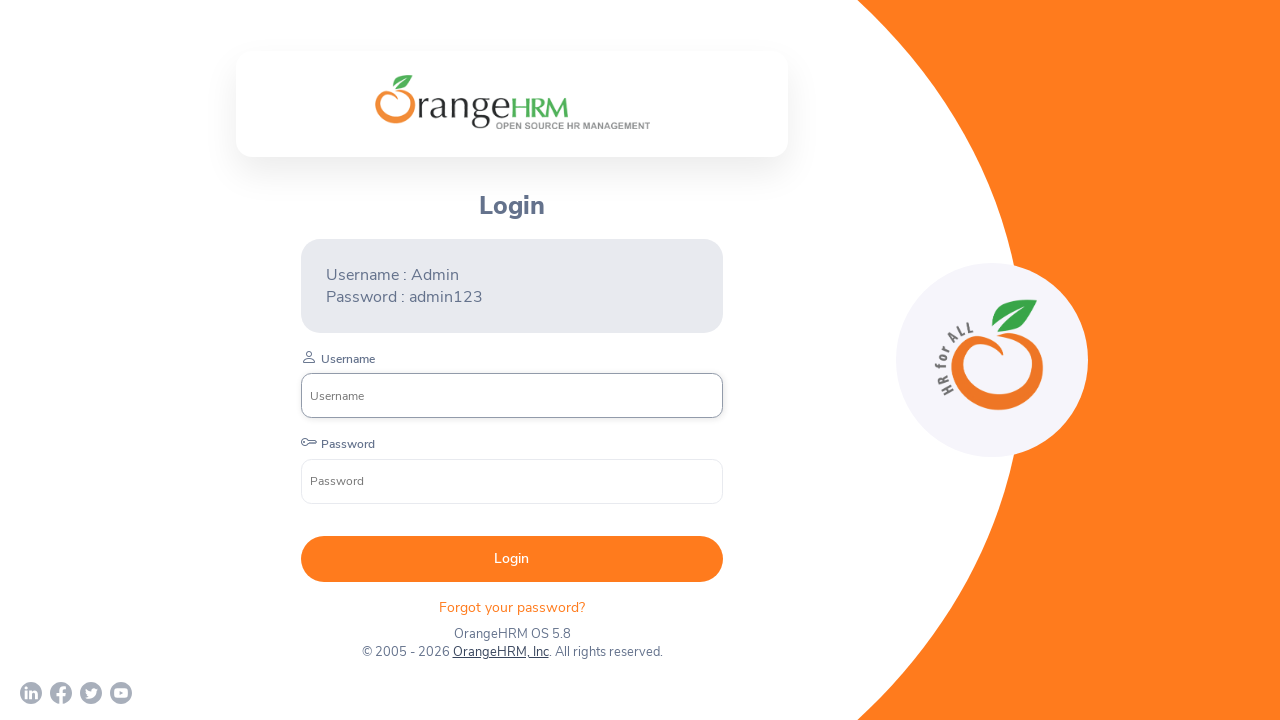

Located OrangeHRM logo element
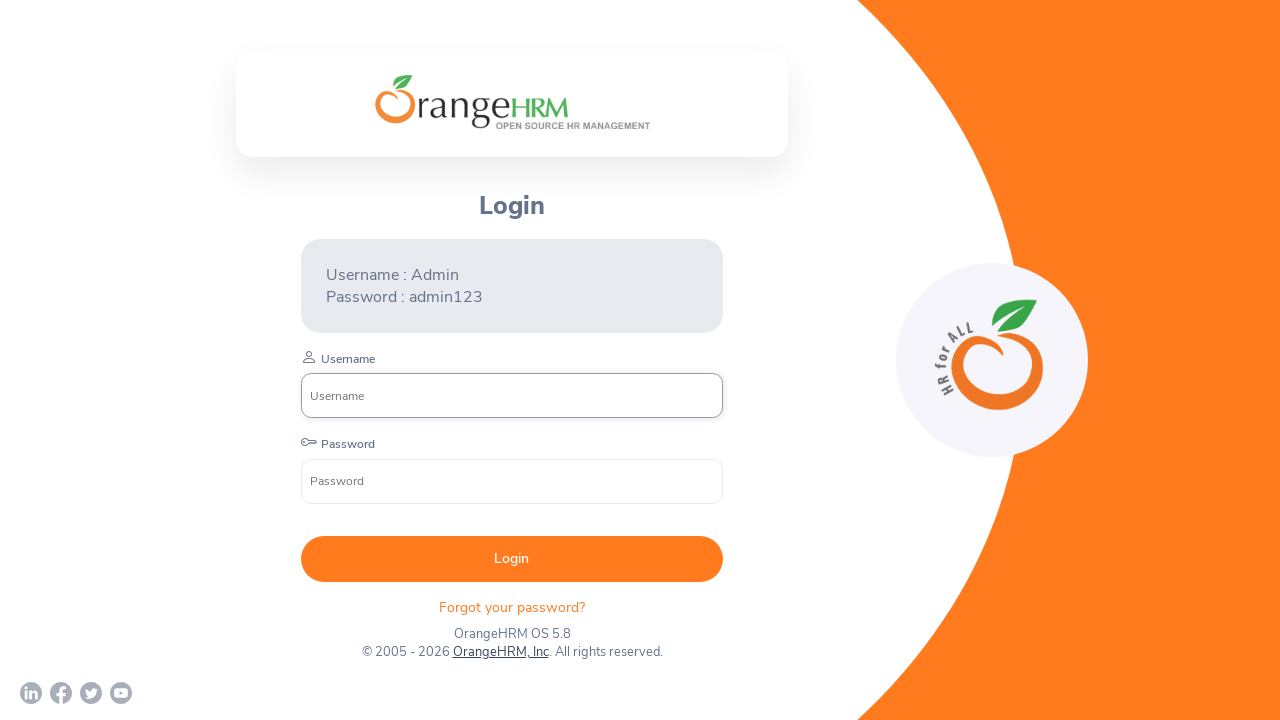

Checked if OrangeHRM logo is visible
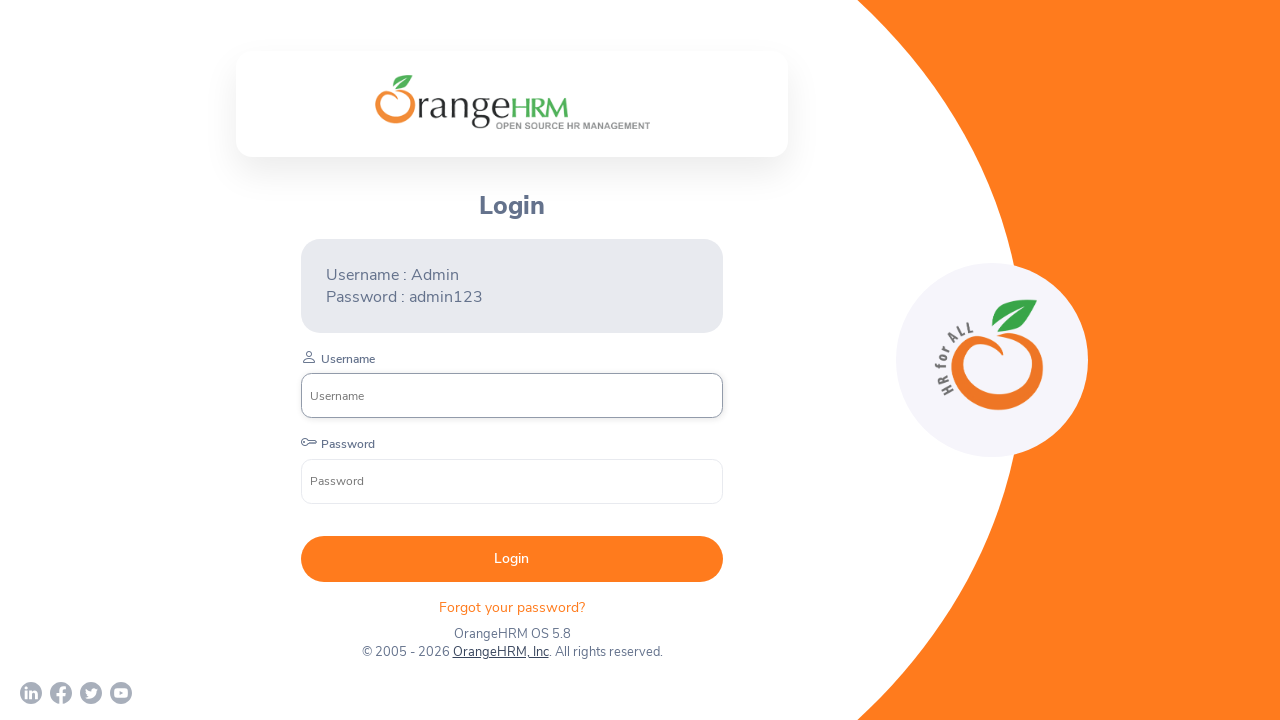

Logo visibility confirmed: True
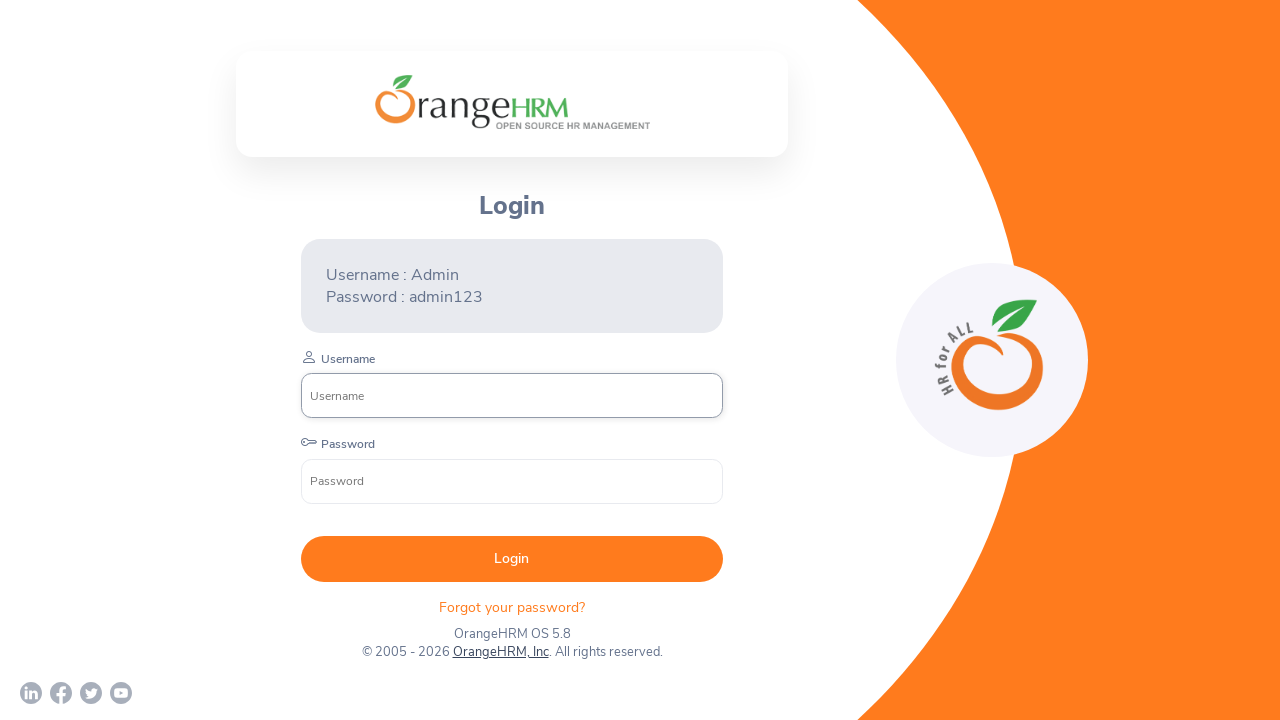

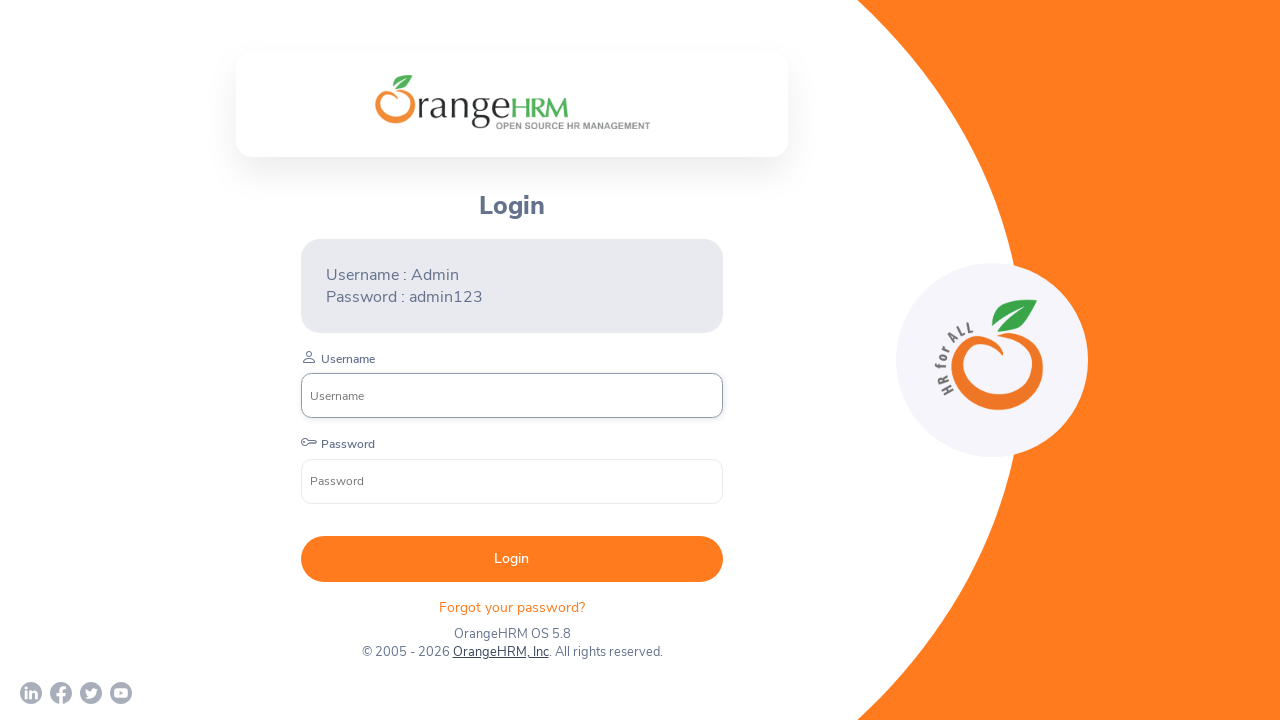